Tests clicking the login button on the login page without entering credentials, likely to verify form validation or error handling behavior

Starting URL: https://the-internet.herokuapp.com/login

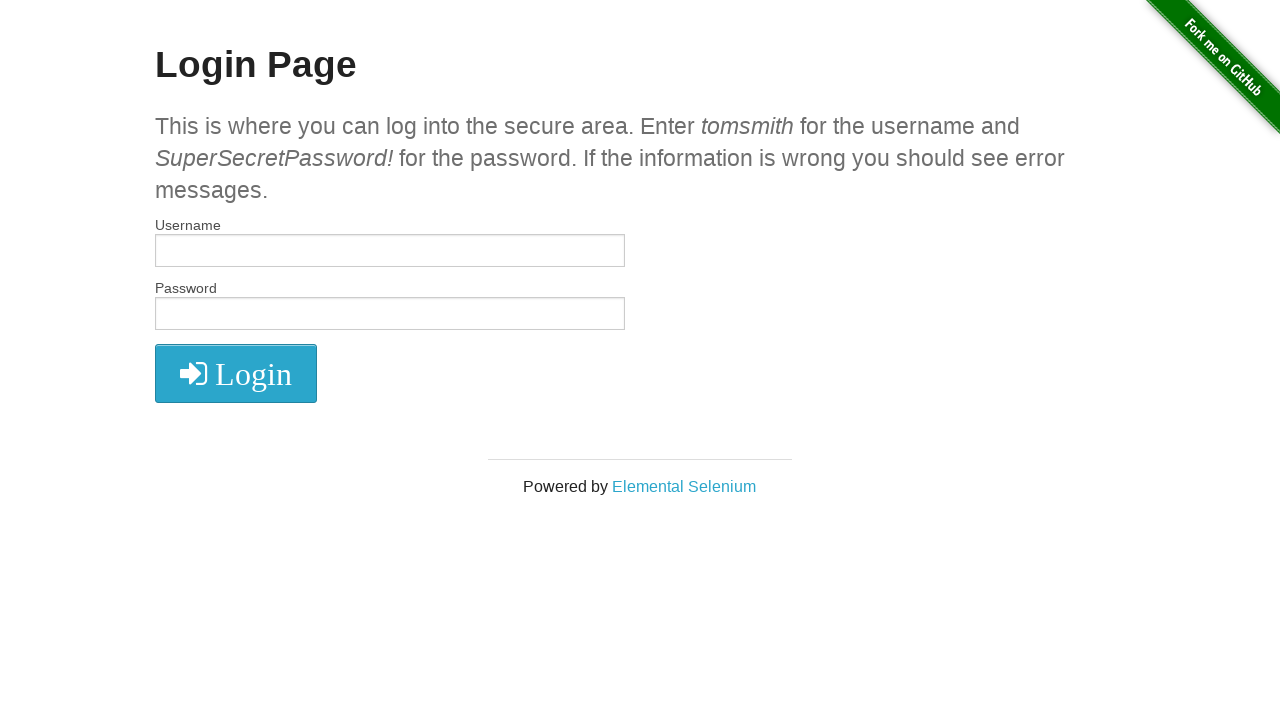

Clicked login button without entering credentials to test form validation at (236, 373) on button.radius
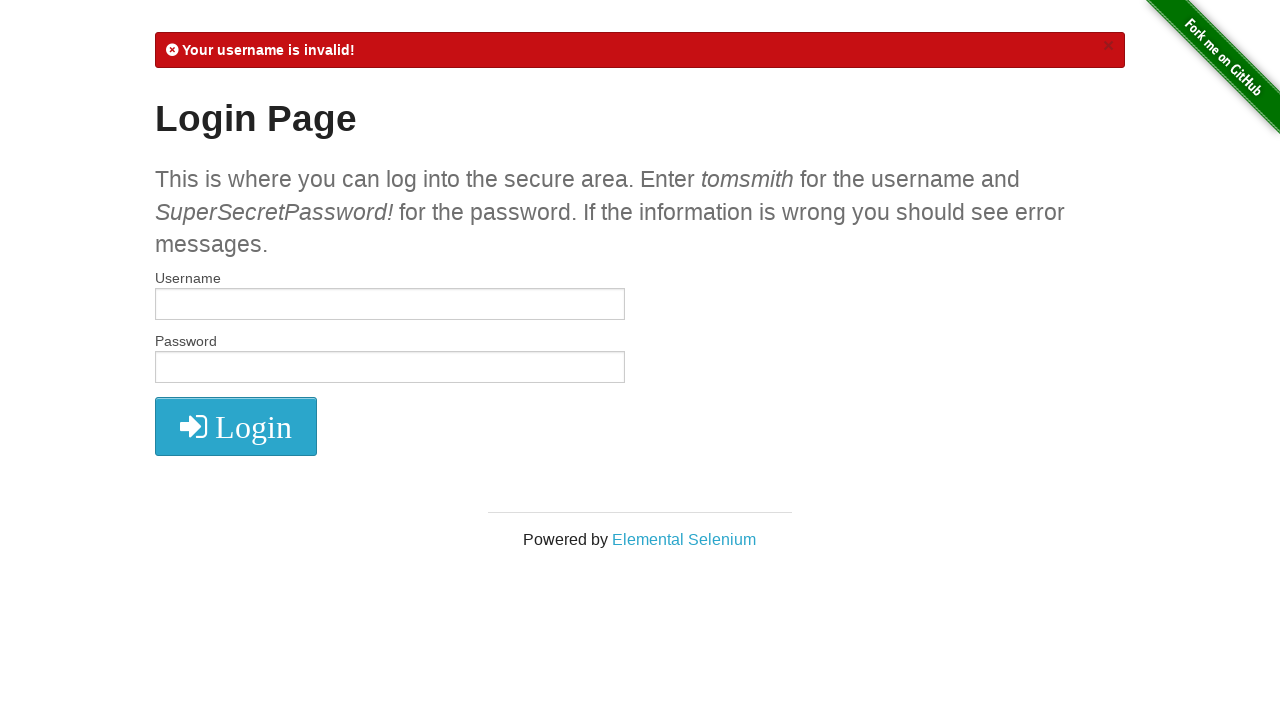

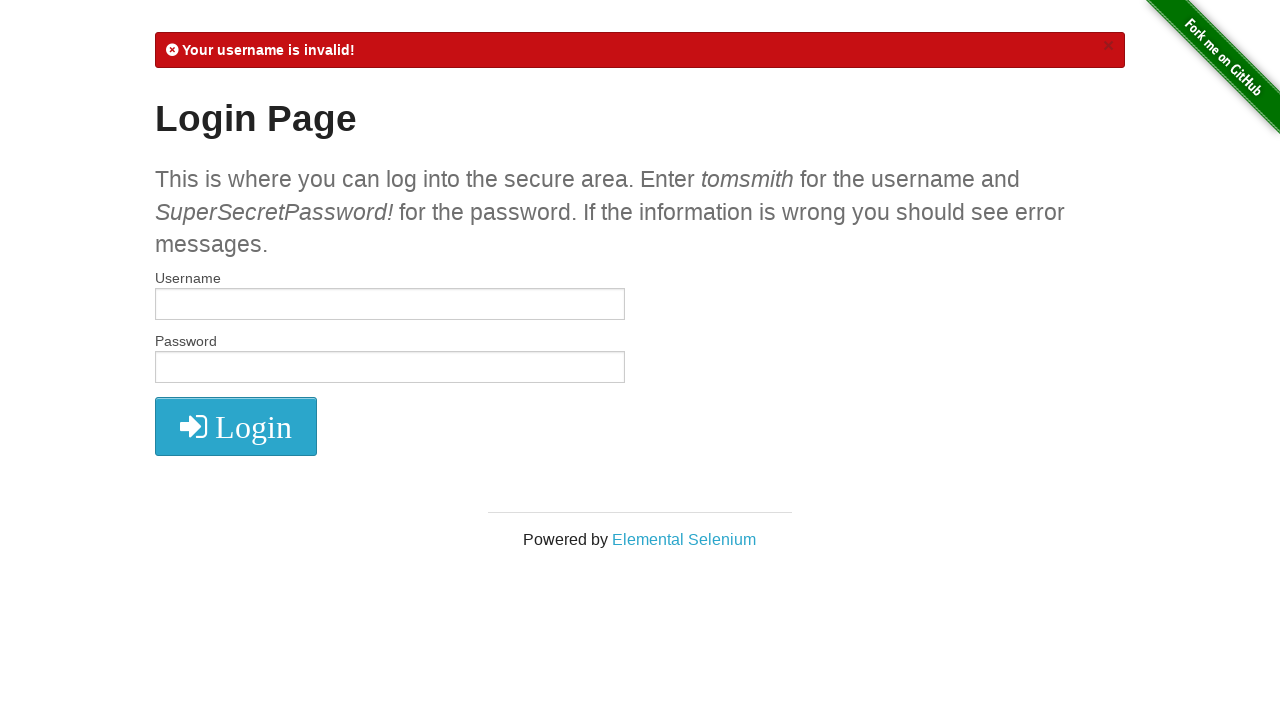